Tests the search filter functionality by entering a search term and verifying filtered results

Starting URL: https://rahulshettyacademy.com/seleniumPractise/#/offers

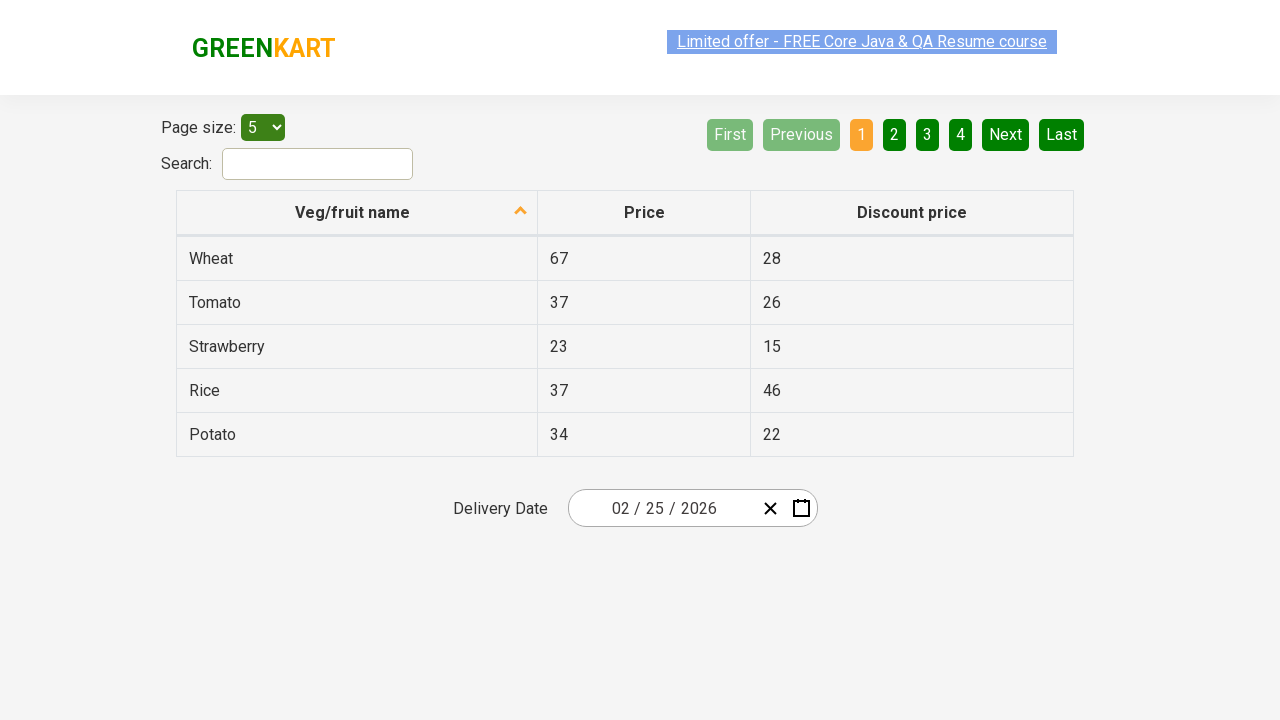

Entered 'Rice' in the search filter field on #search-field
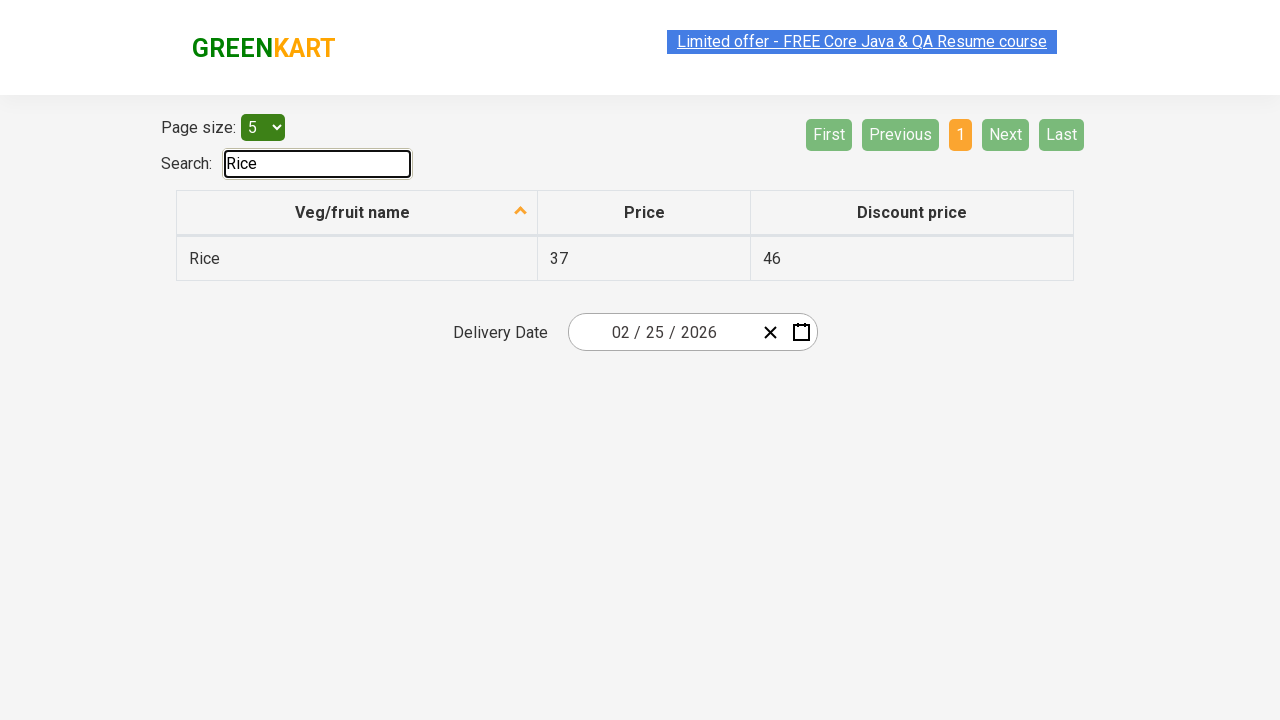

Waited for table to filter results
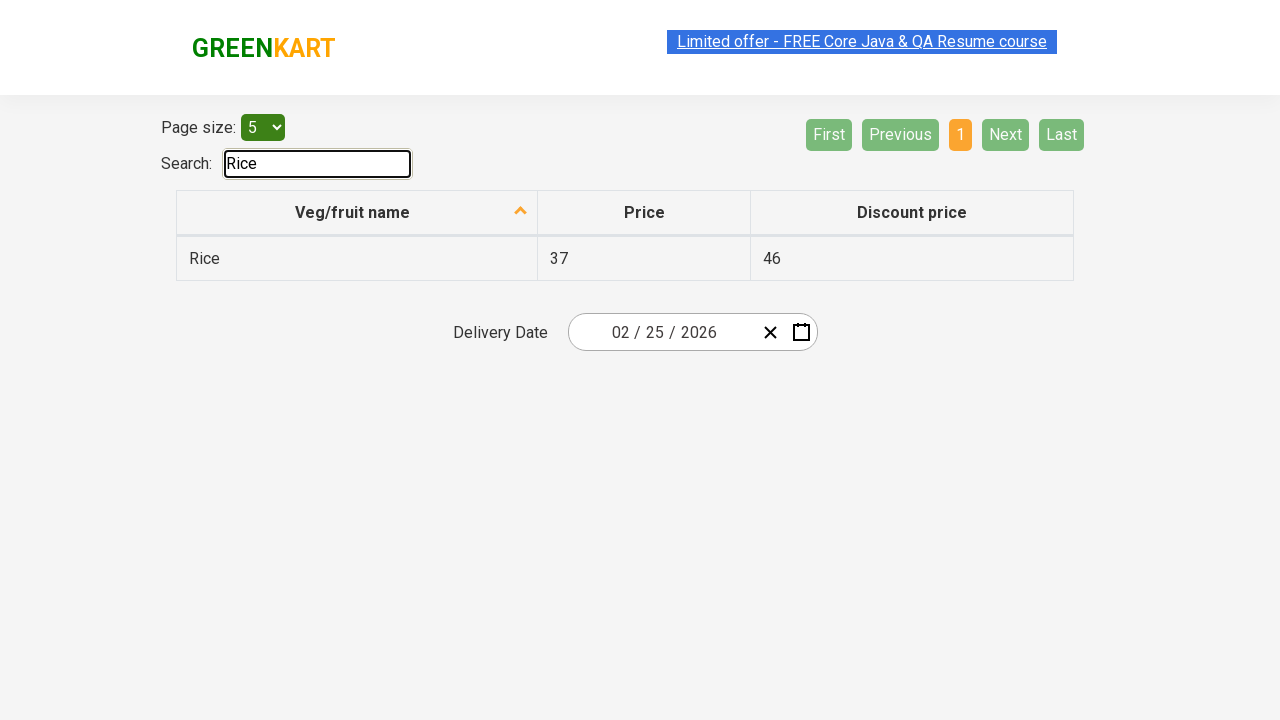

Retrieved all vegetable names from filtered table
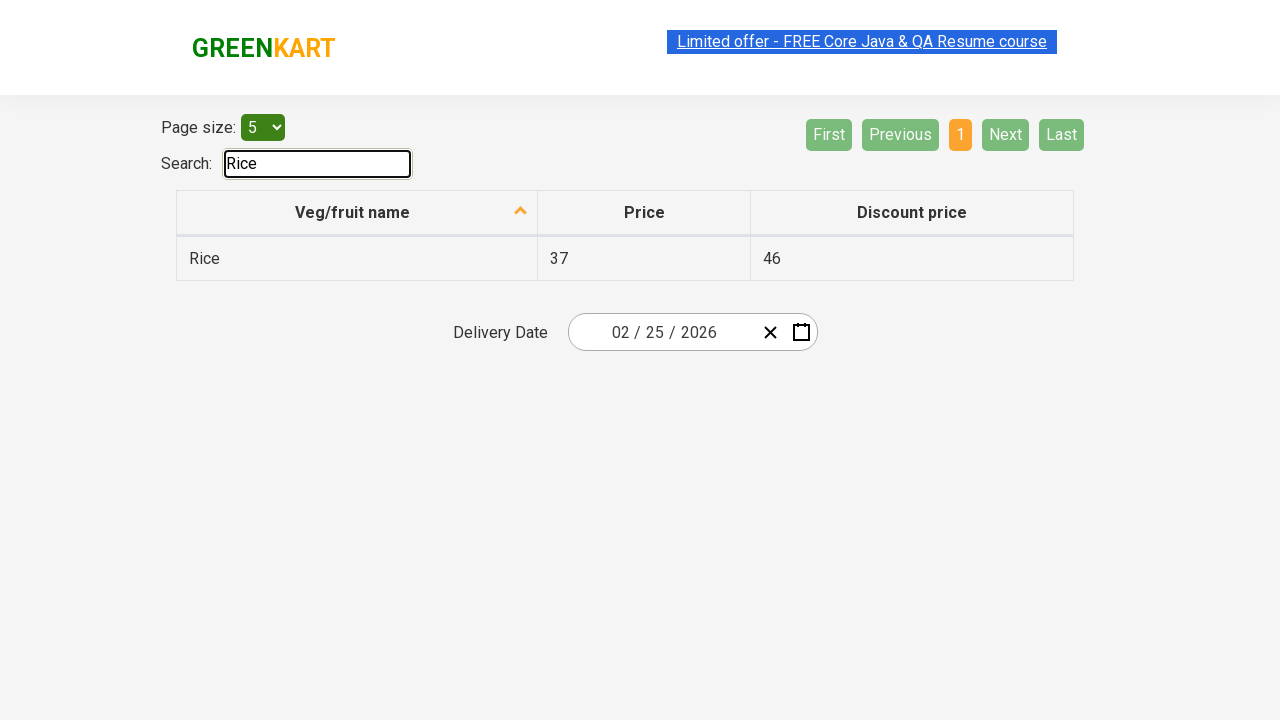

Verified filtered result contains 'Rice': Rice
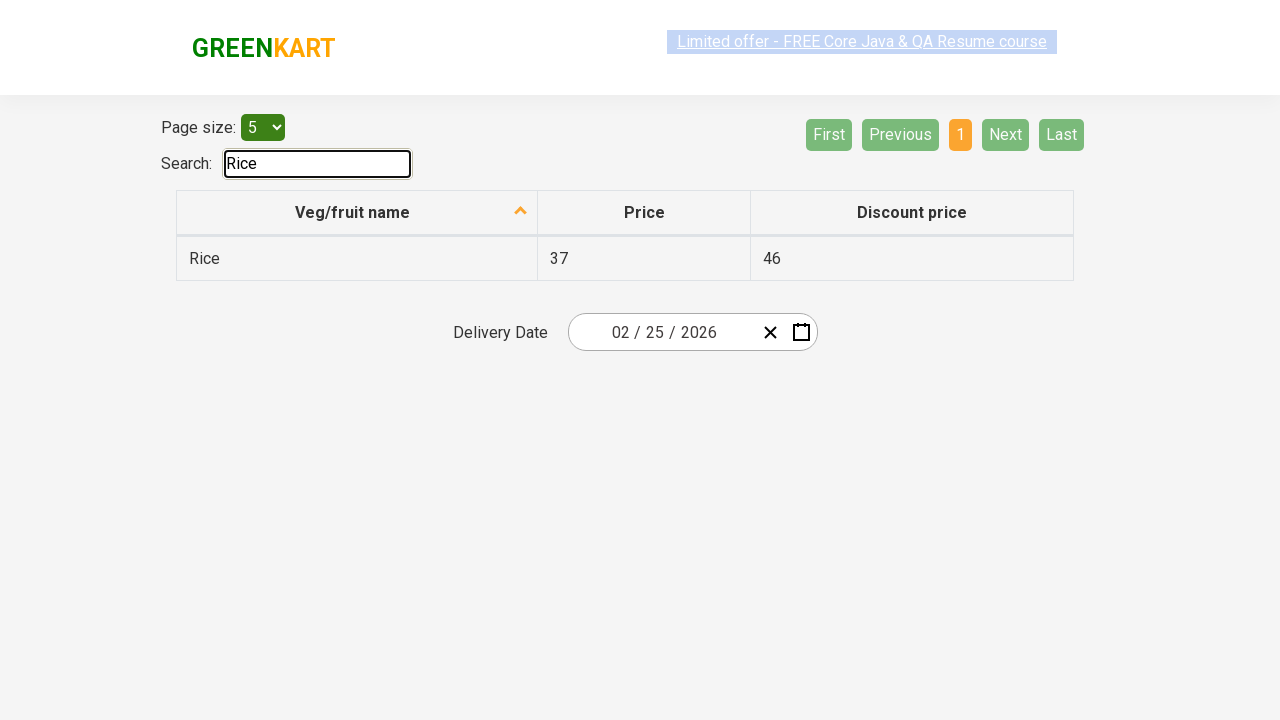

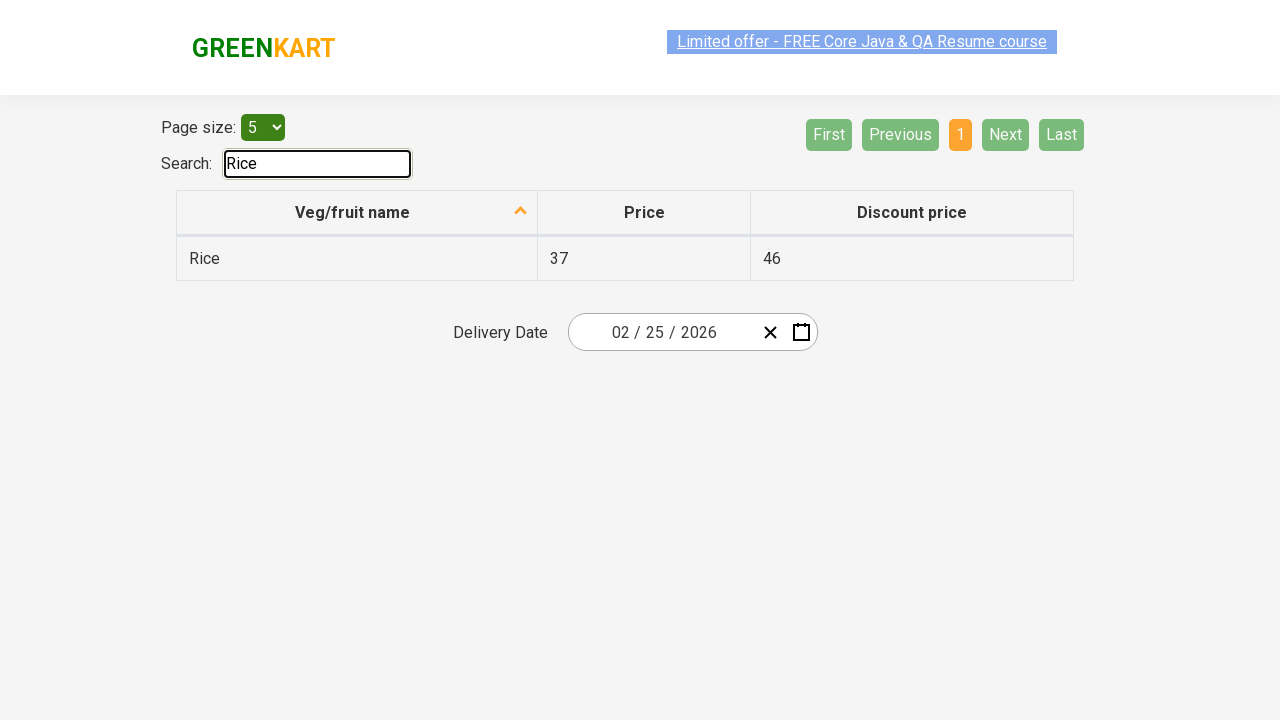